Tests dropdown selection functionality by iterating through all options in a select element and selecting each one

Starting URL: http://syntaxprojects.com/basic-select-dropdown-demo.php

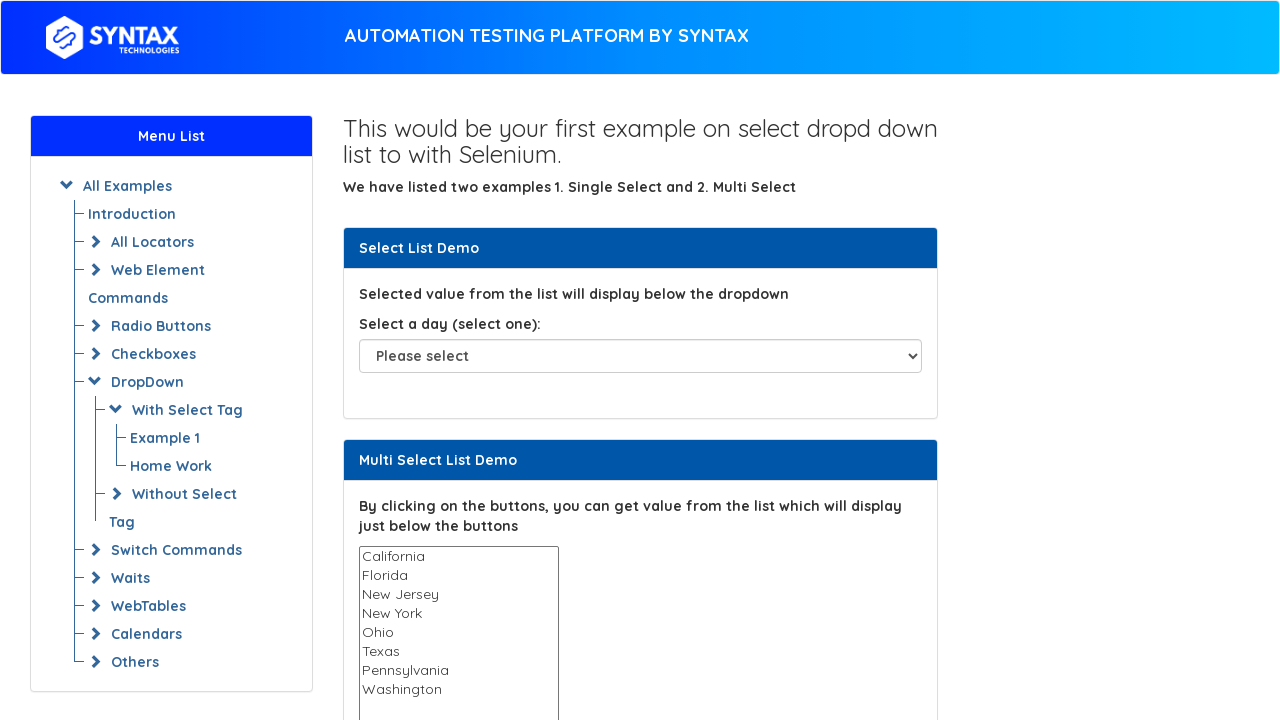

Located dropdown element with id 'select-demo'
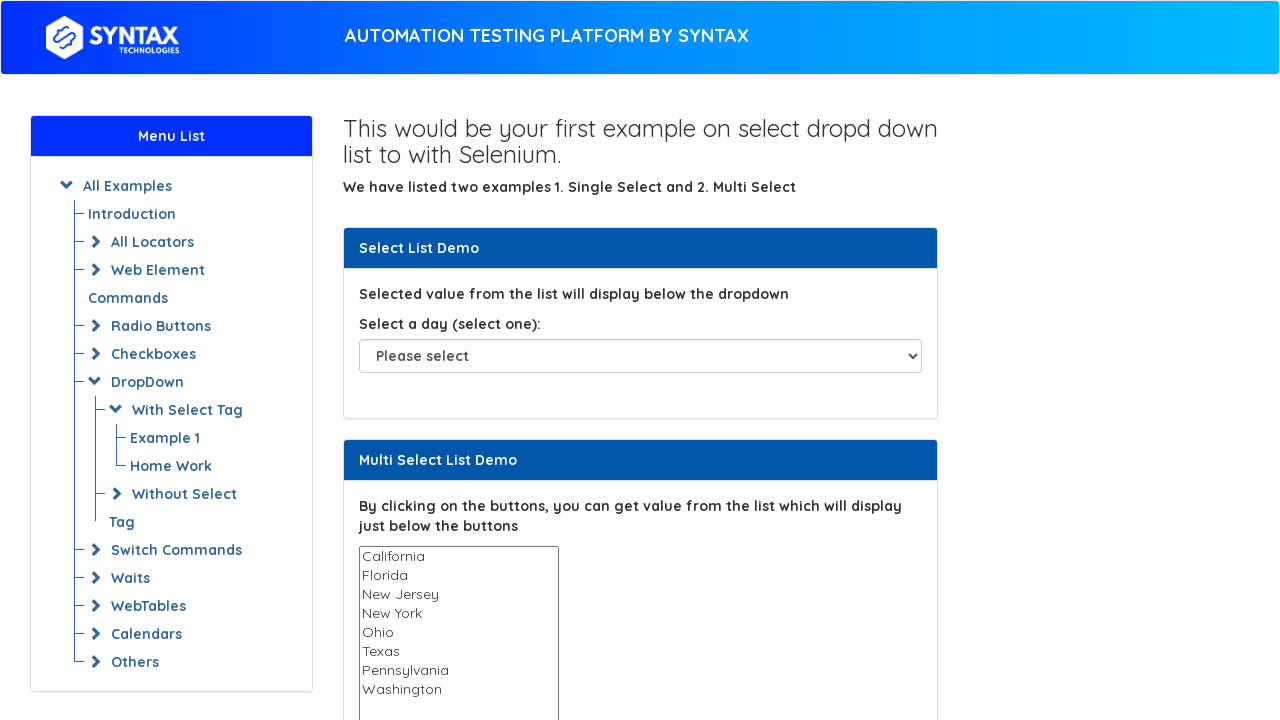

Retrieved all options from dropdown
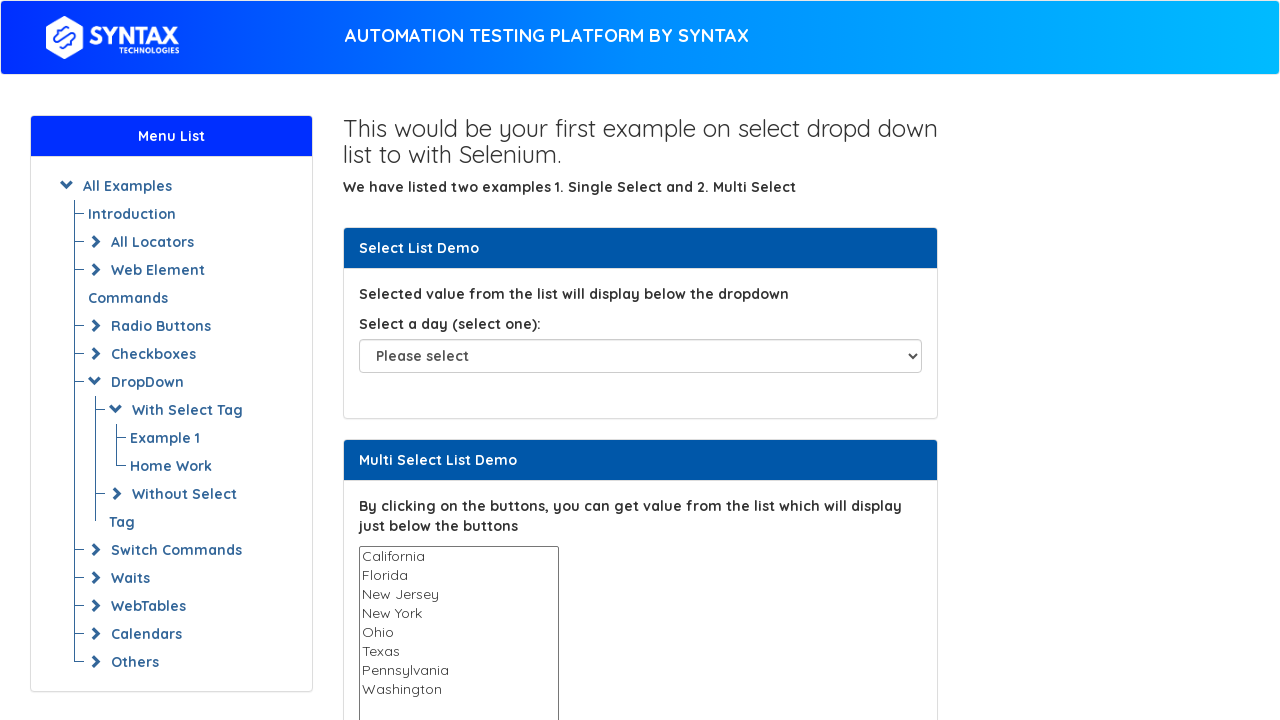

Selected dropdown option at index 0: 'Please select' on #select-demo
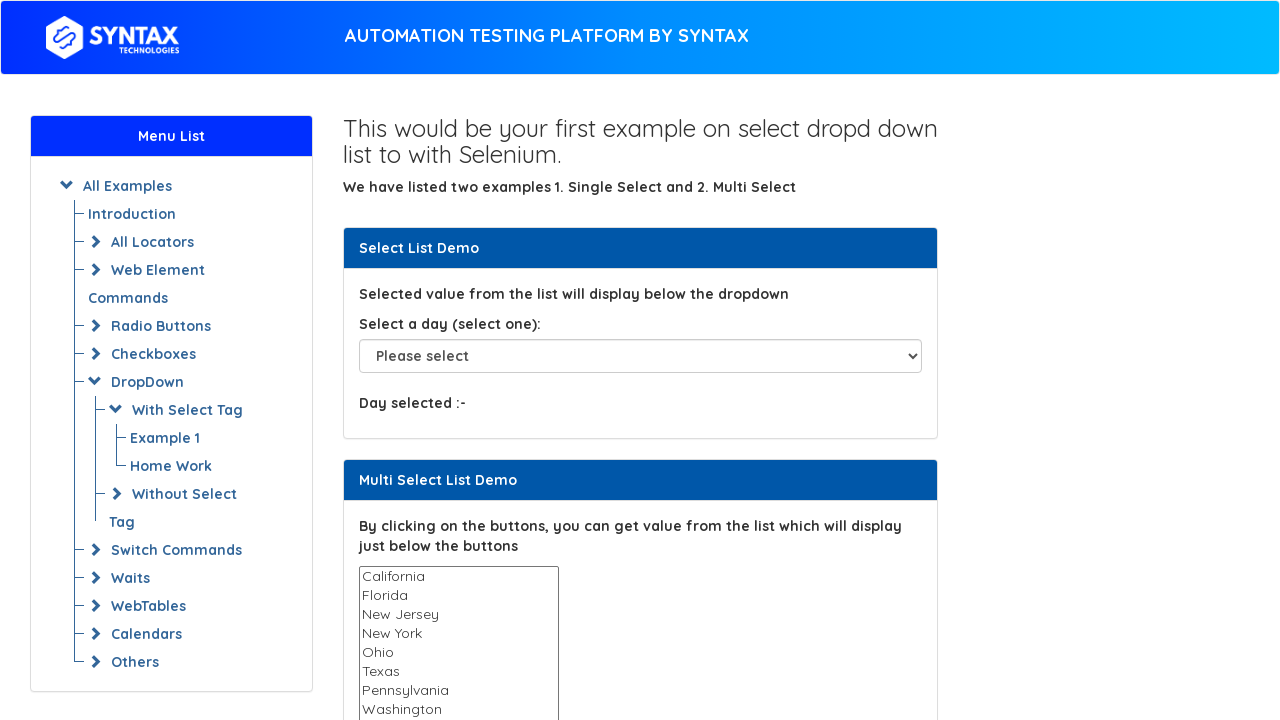

Waited 1000ms for selection of option 'Please select' to complete
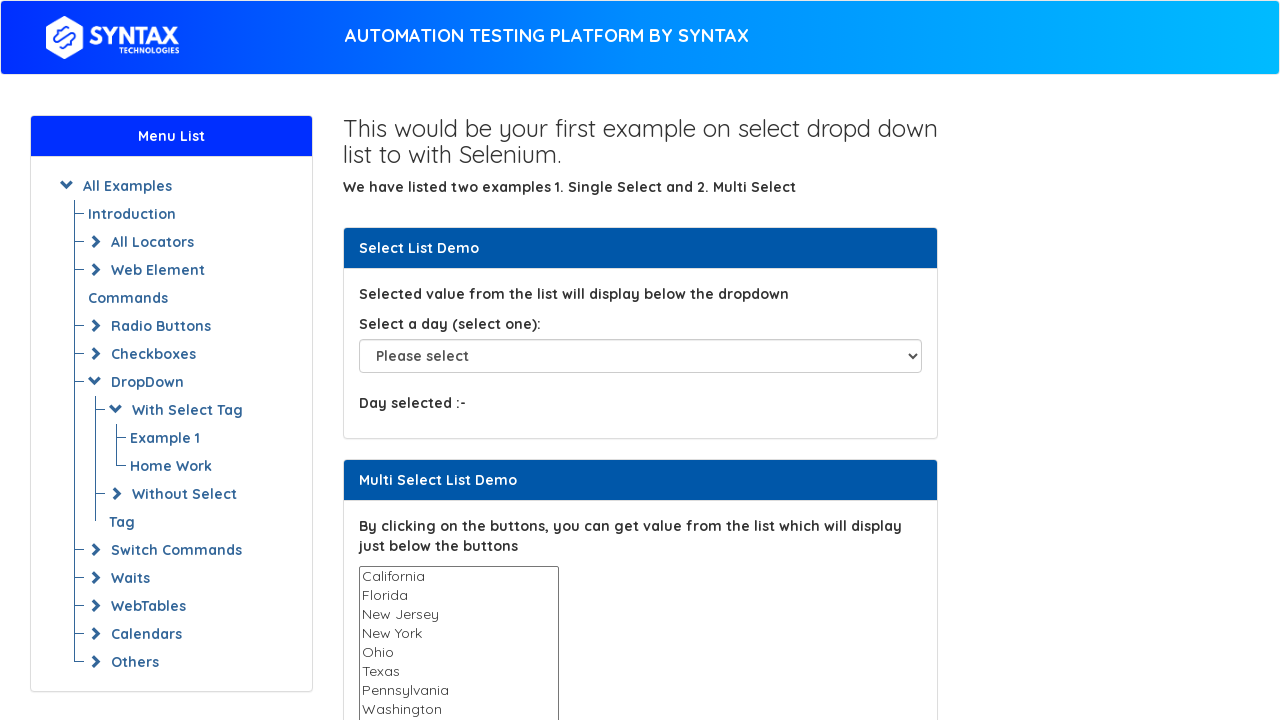

Selected dropdown option at index 1: 'Sunday' on #select-demo
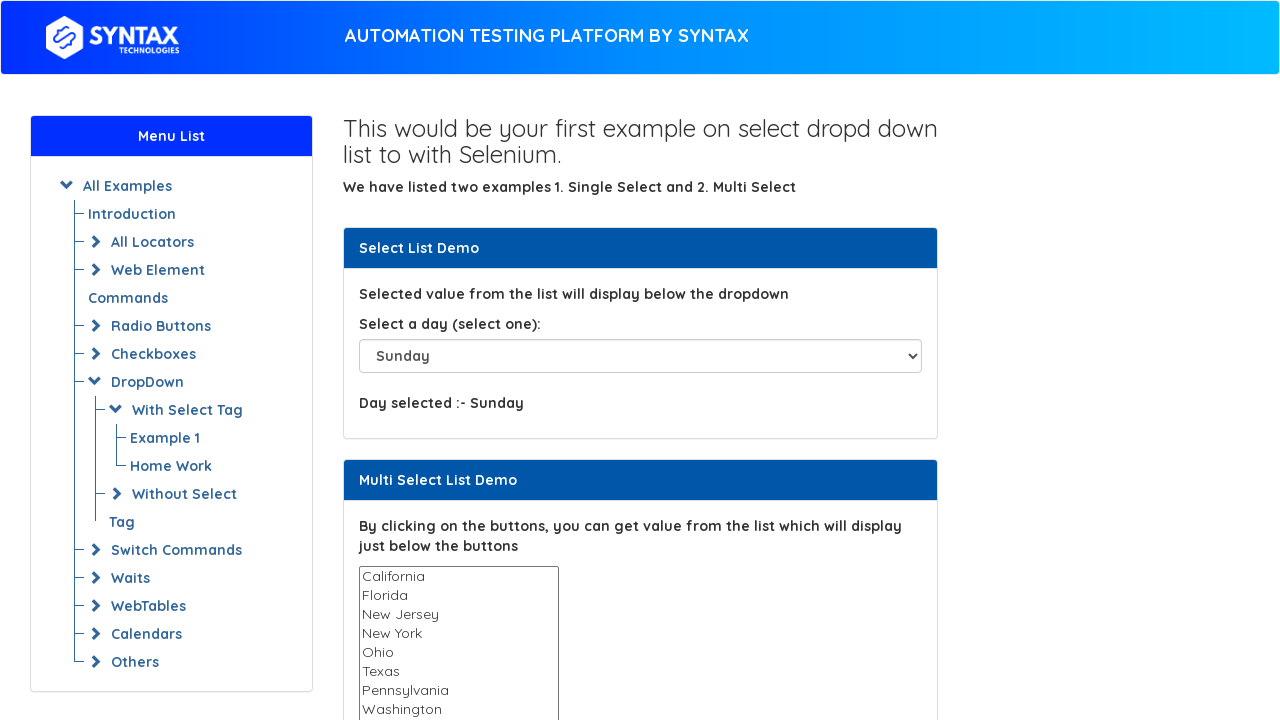

Waited 1000ms for selection of option 'Sunday' to complete
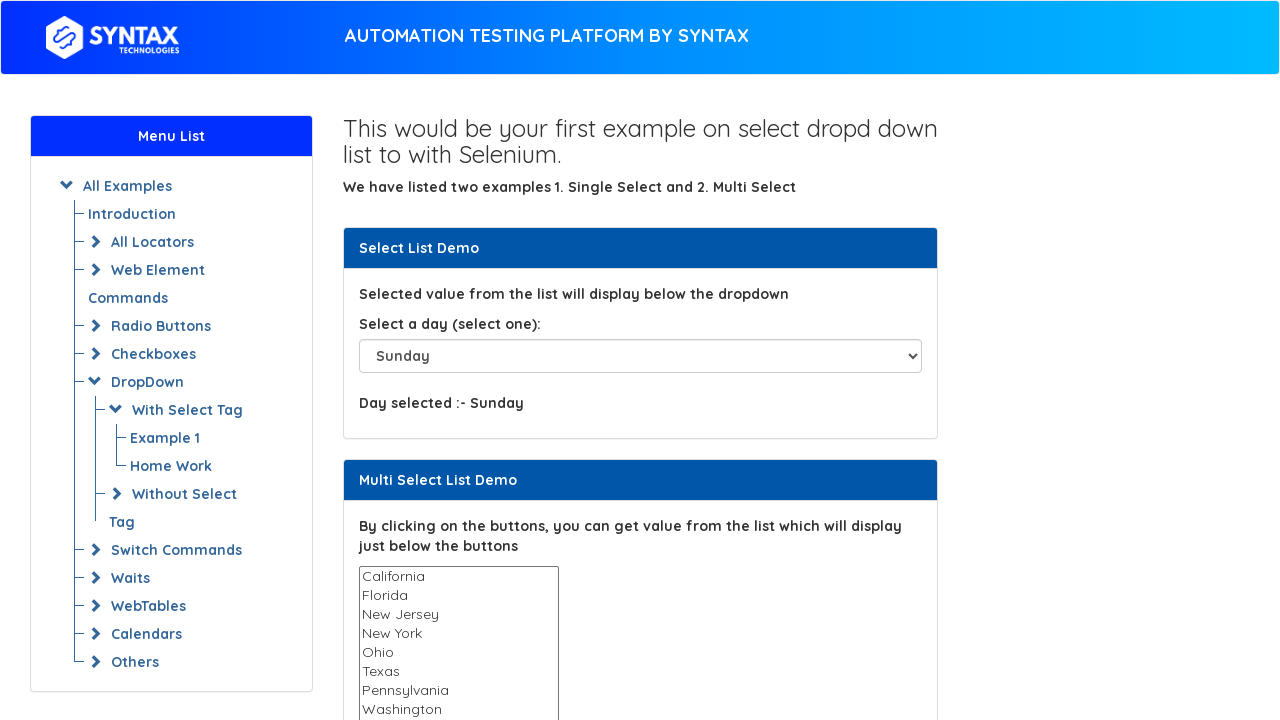

Selected dropdown option at index 2: 'Monday' on #select-demo
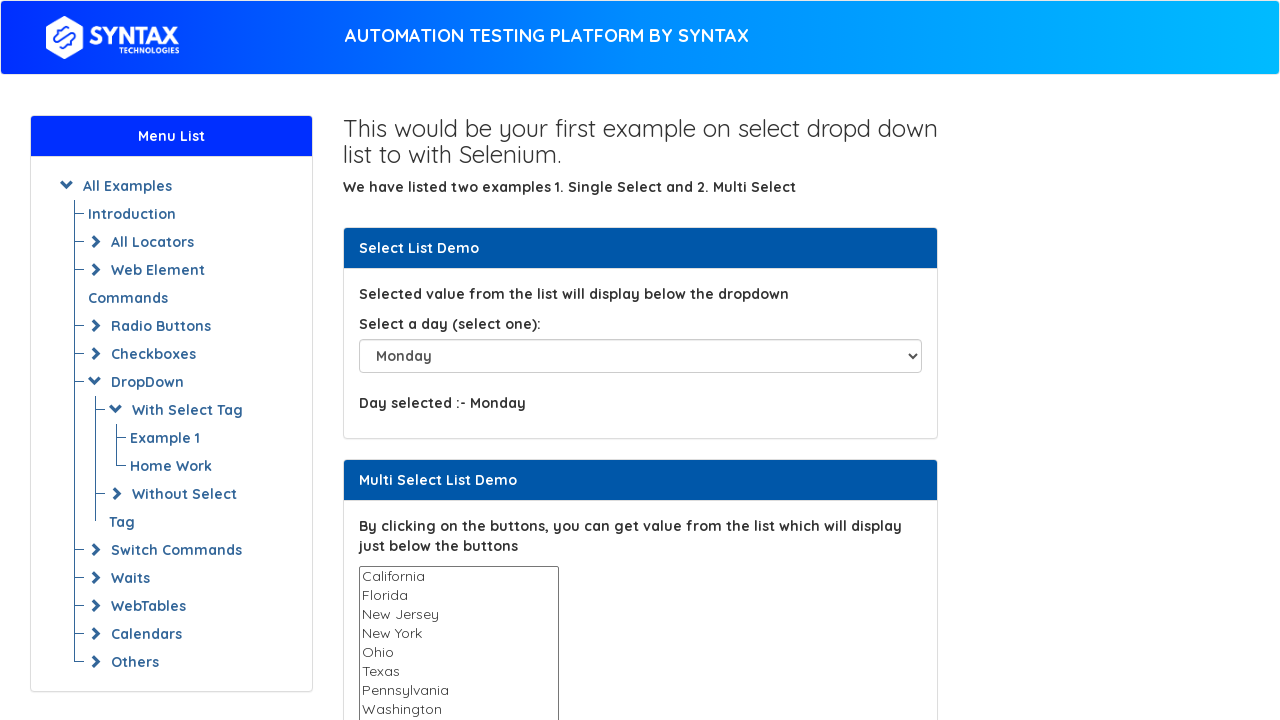

Waited 1000ms for selection of option 'Monday' to complete
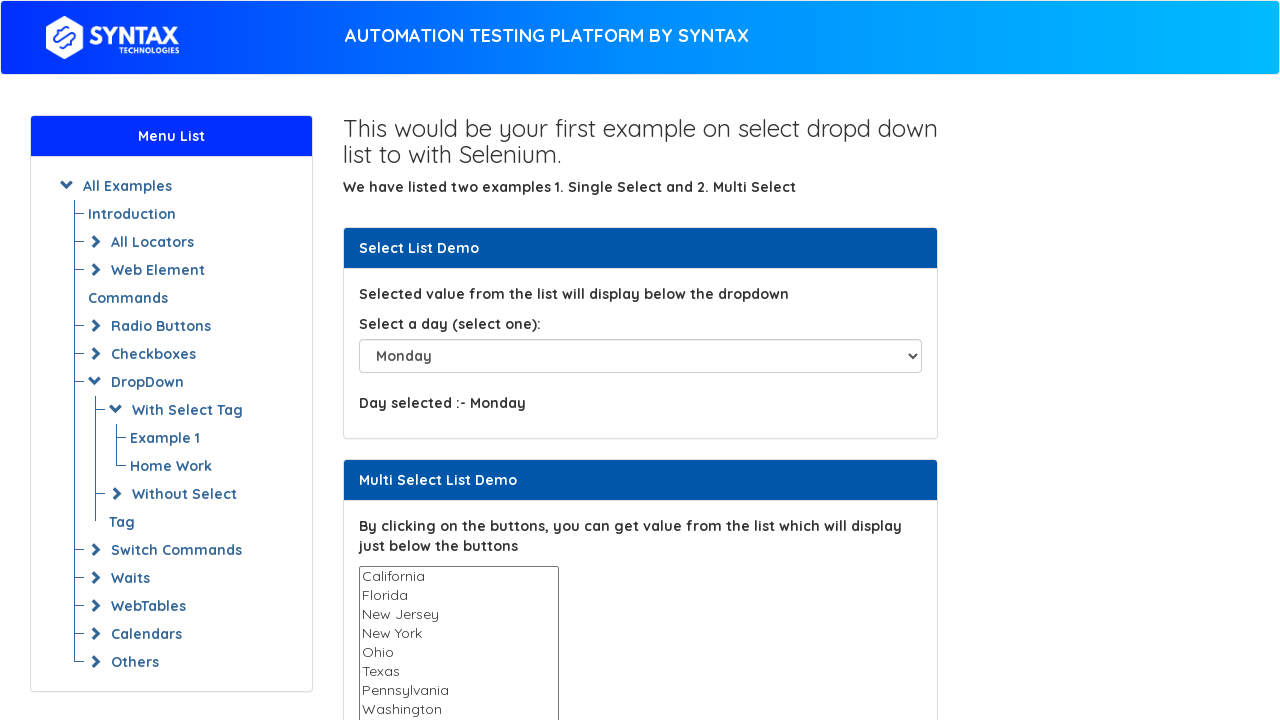

Selected dropdown option at index 3: 'Tuesday' on #select-demo
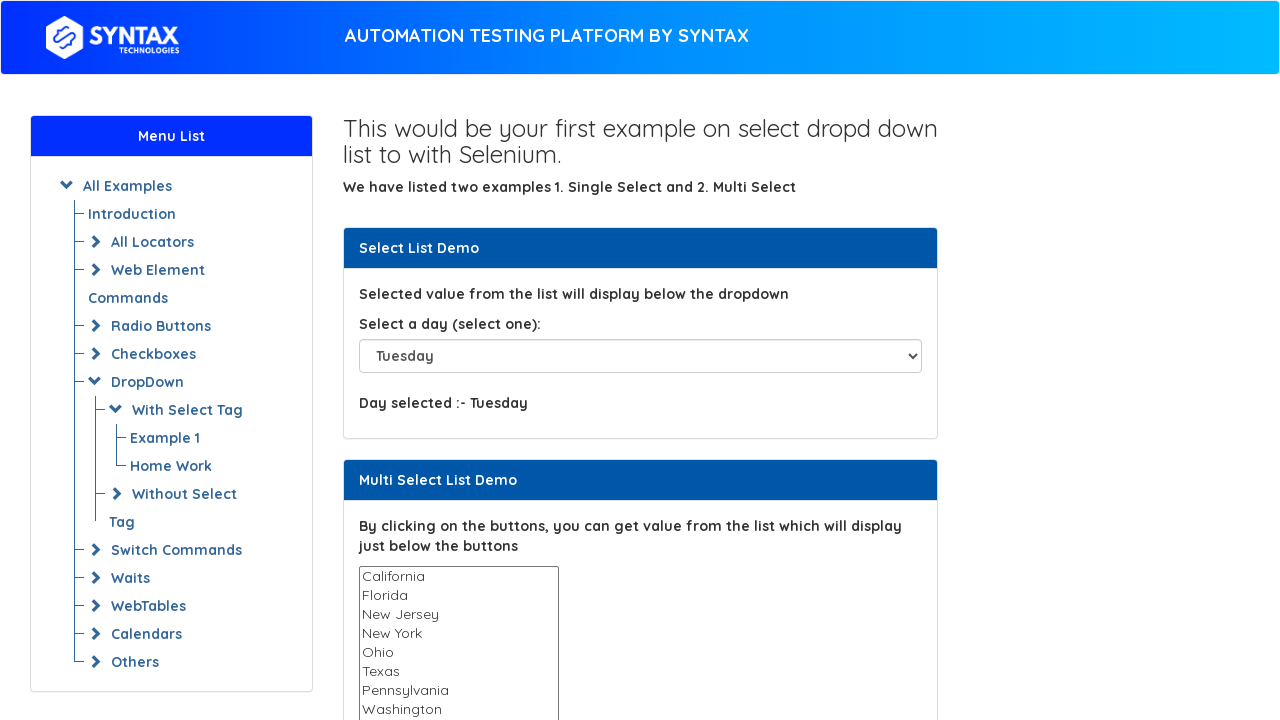

Waited 1000ms for selection of option 'Tuesday' to complete
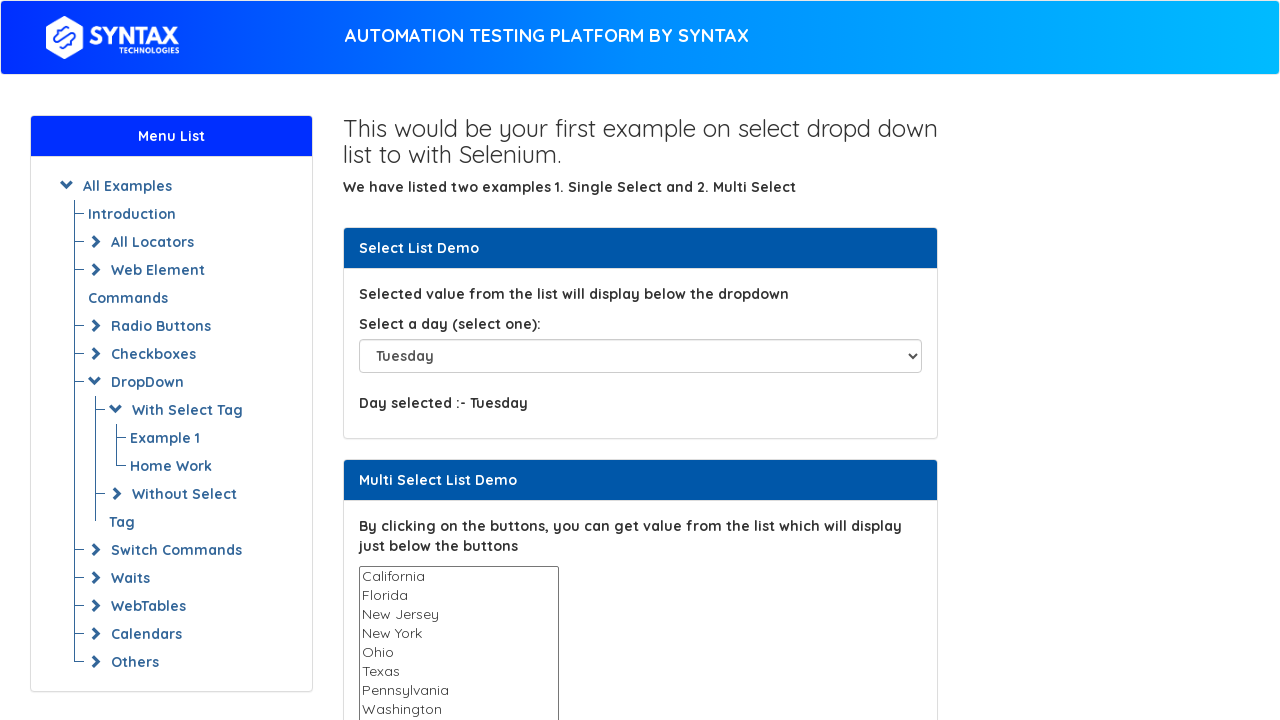

Selected dropdown option at index 4: 'Wednesday' on #select-demo
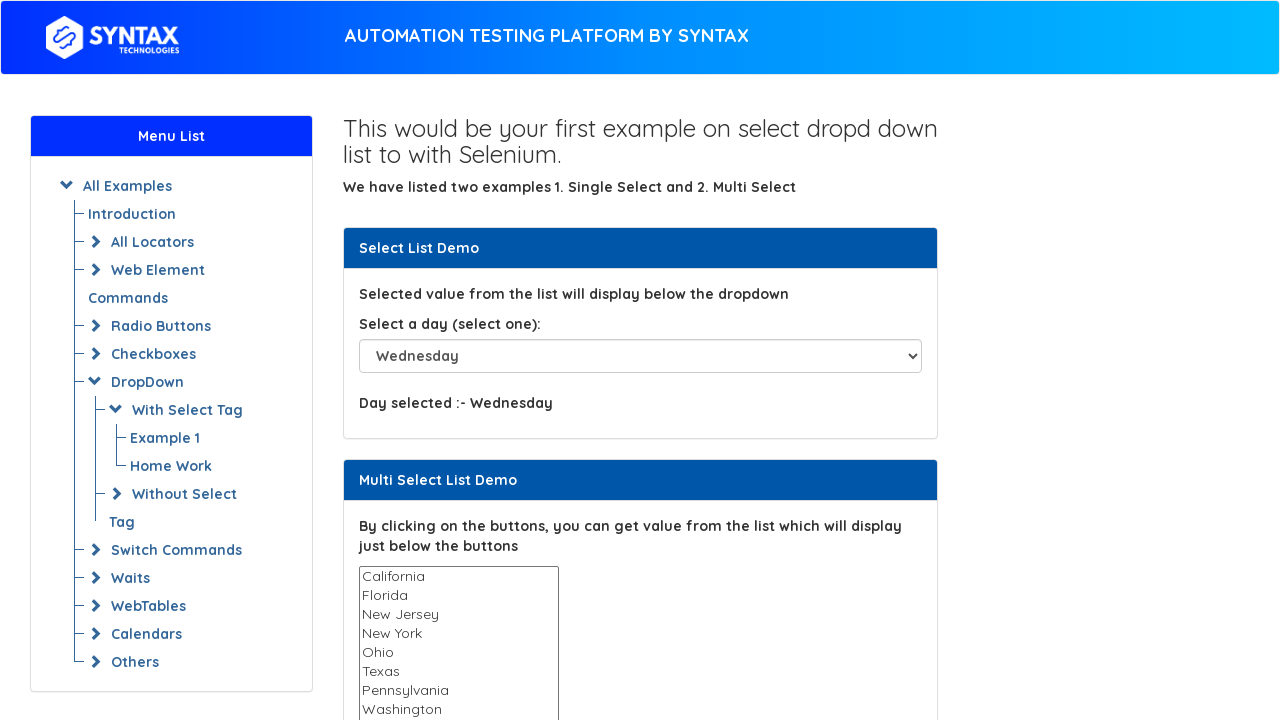

Waited 1000ms for selection of option 'Wednesday' to complete
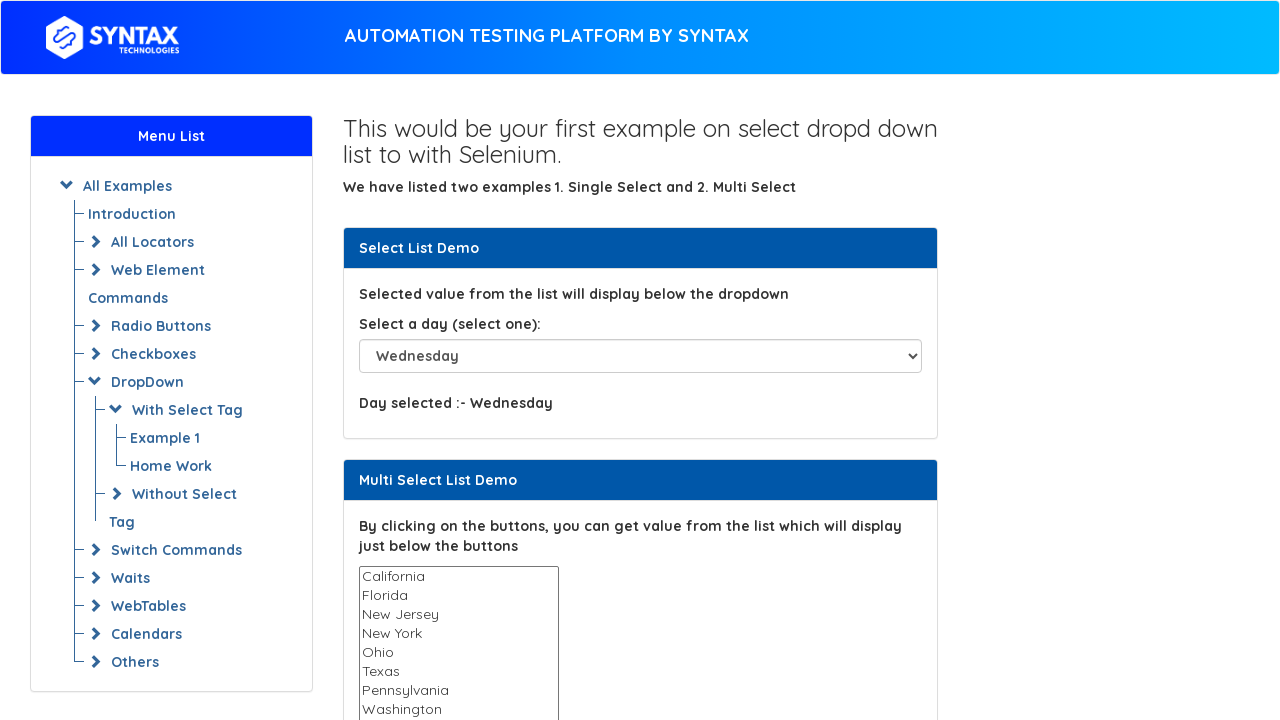

Selected dropdown option at index 5: 'Thursday' on #select-demo
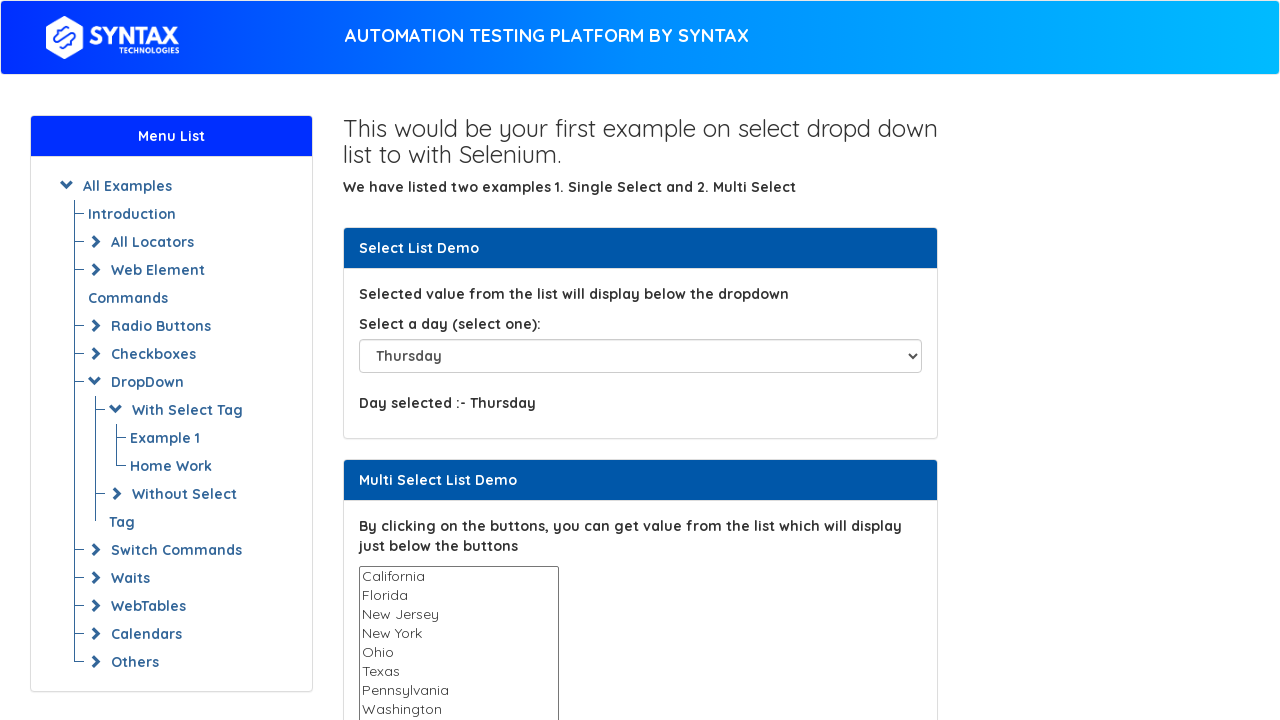

Waited 1000ms for selection of option 'Thursday' to complete
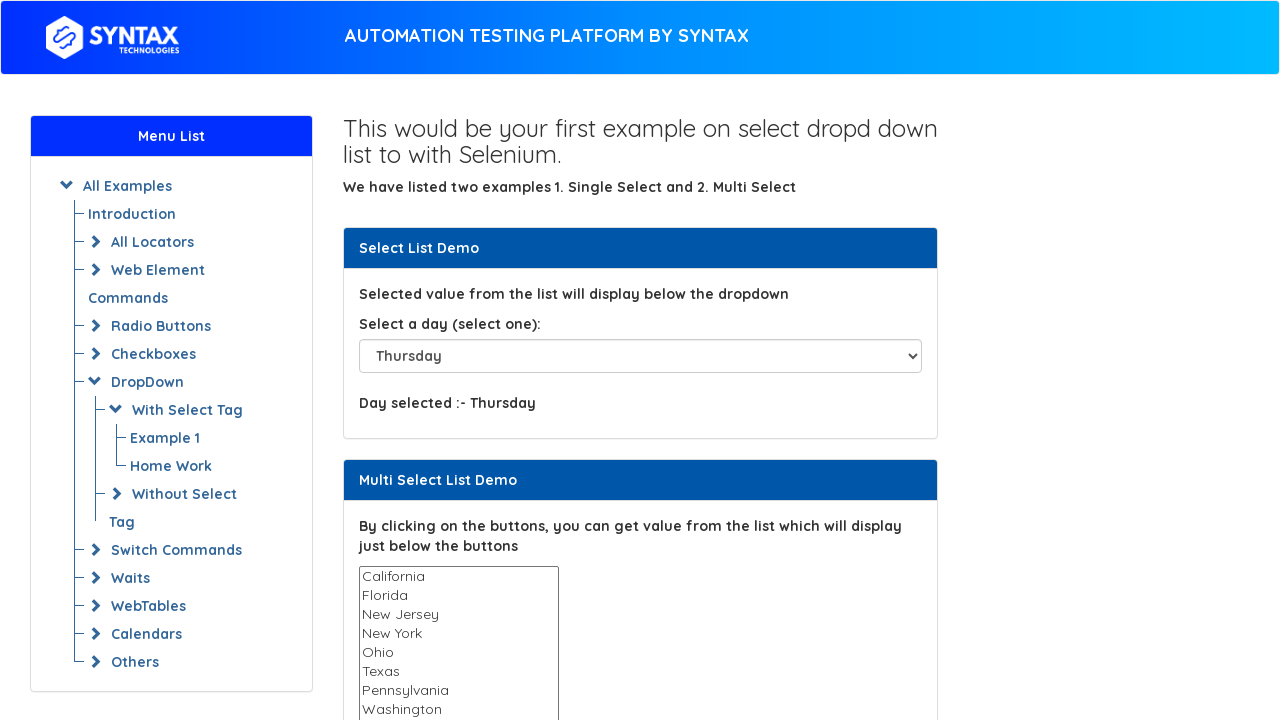

Selected dropdown option at index 6: 'Friday' on #select-demo
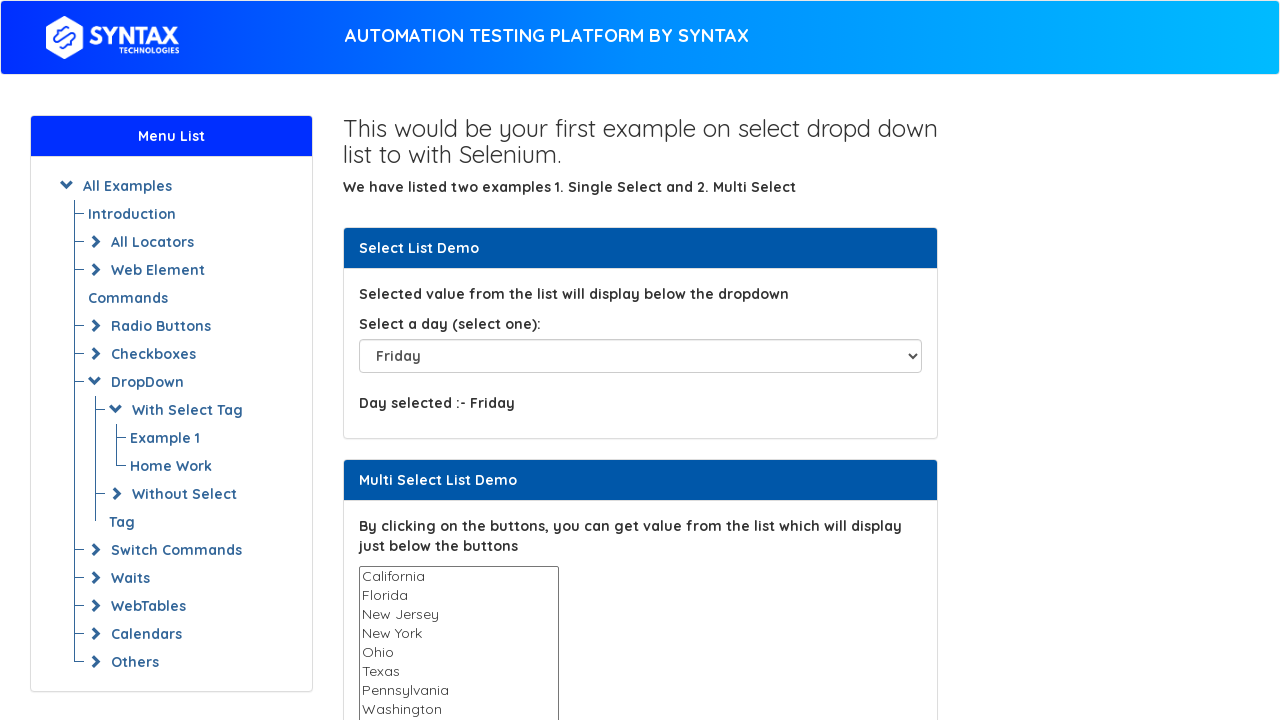

Waited 1000ms for selection of option 'Friday' to complete
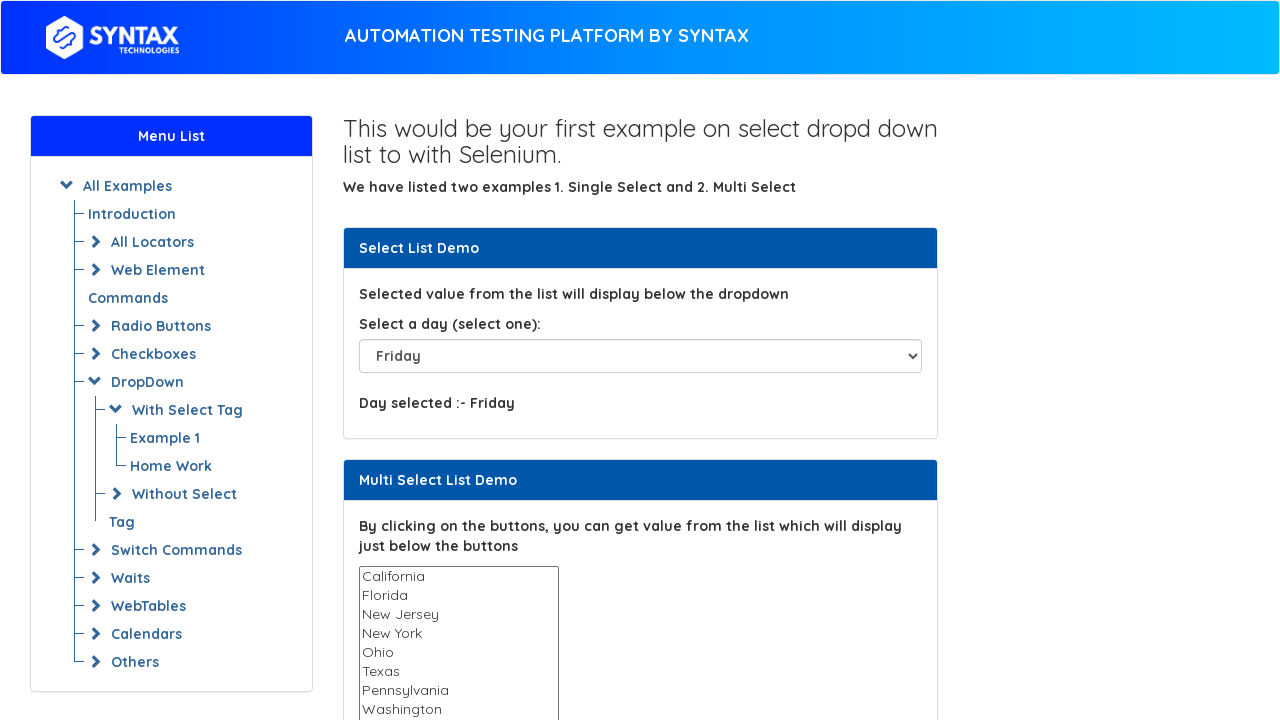

Selected dropdown option at index 7: 'Saturday' on #select-demo
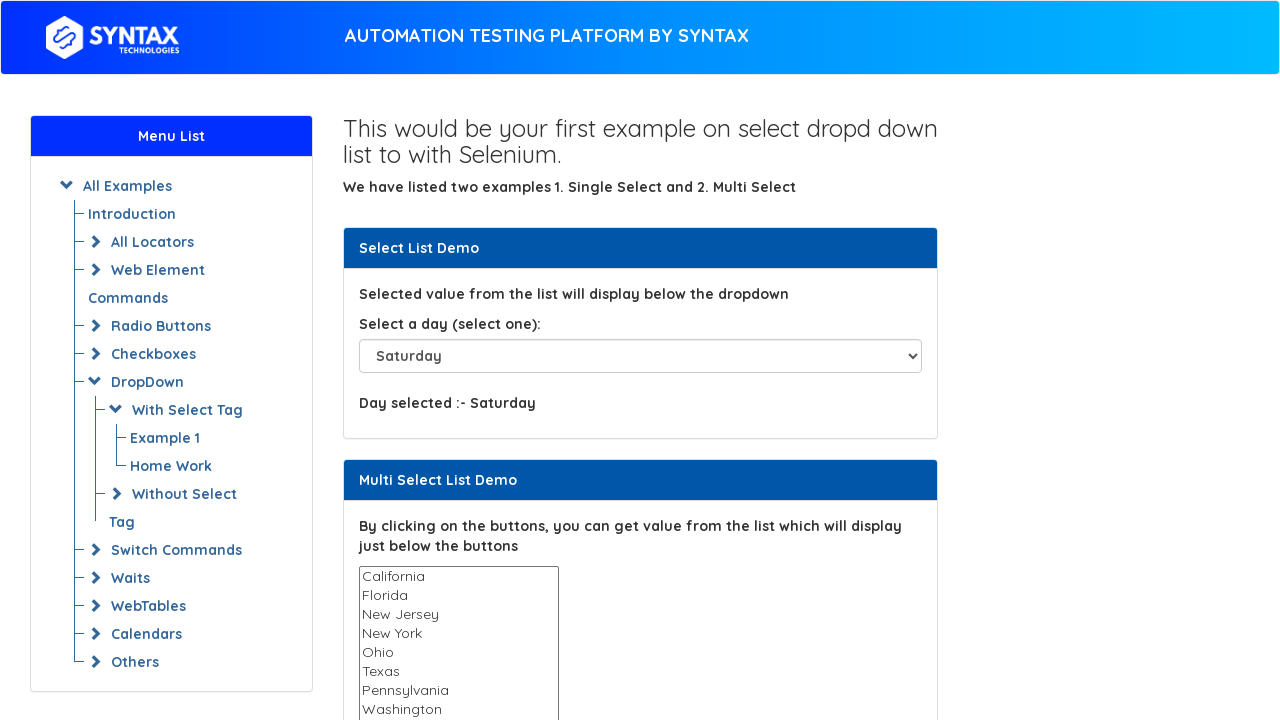

Waited 1000ms for selection of option 'Saturday' to complete
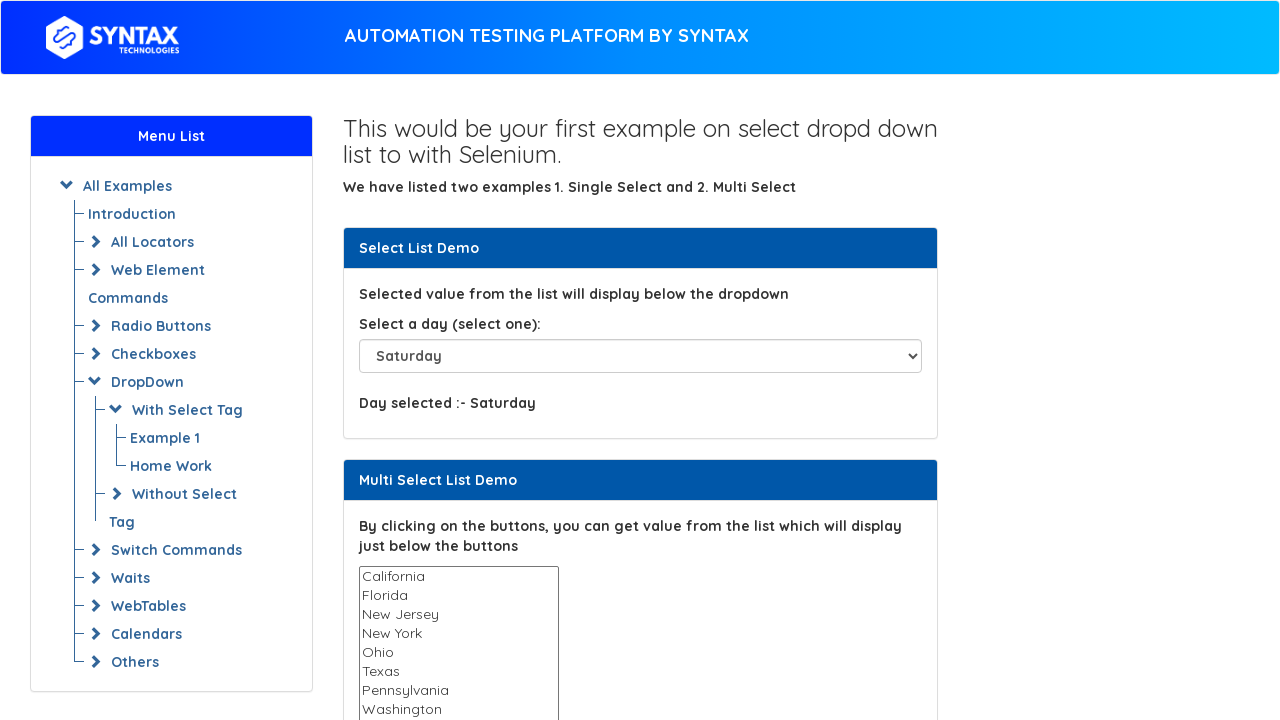

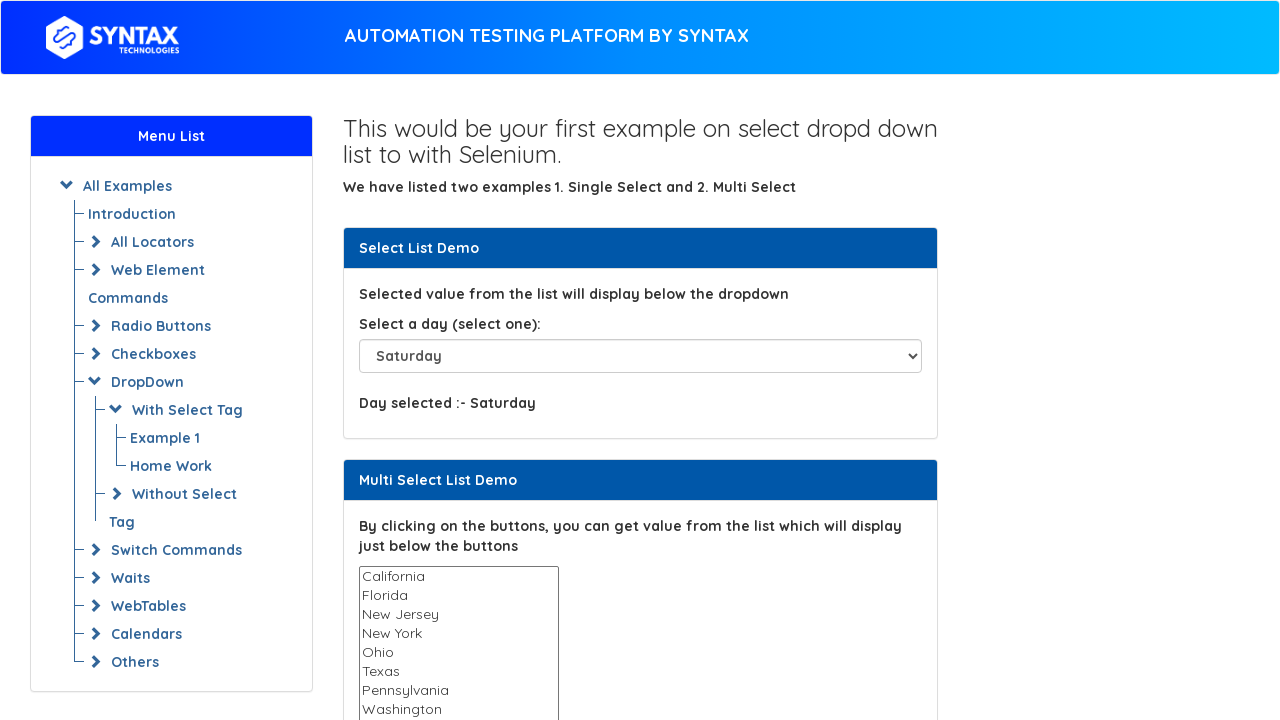